Tests a practice form by checking a checkbox, selecting radio button and dropdown options, filling a password field, submitting the form, then navigating to Shop page and adding Nokia Edge product to cart

Starting URL: https://rahulshettyacademy.com/angularpractice/

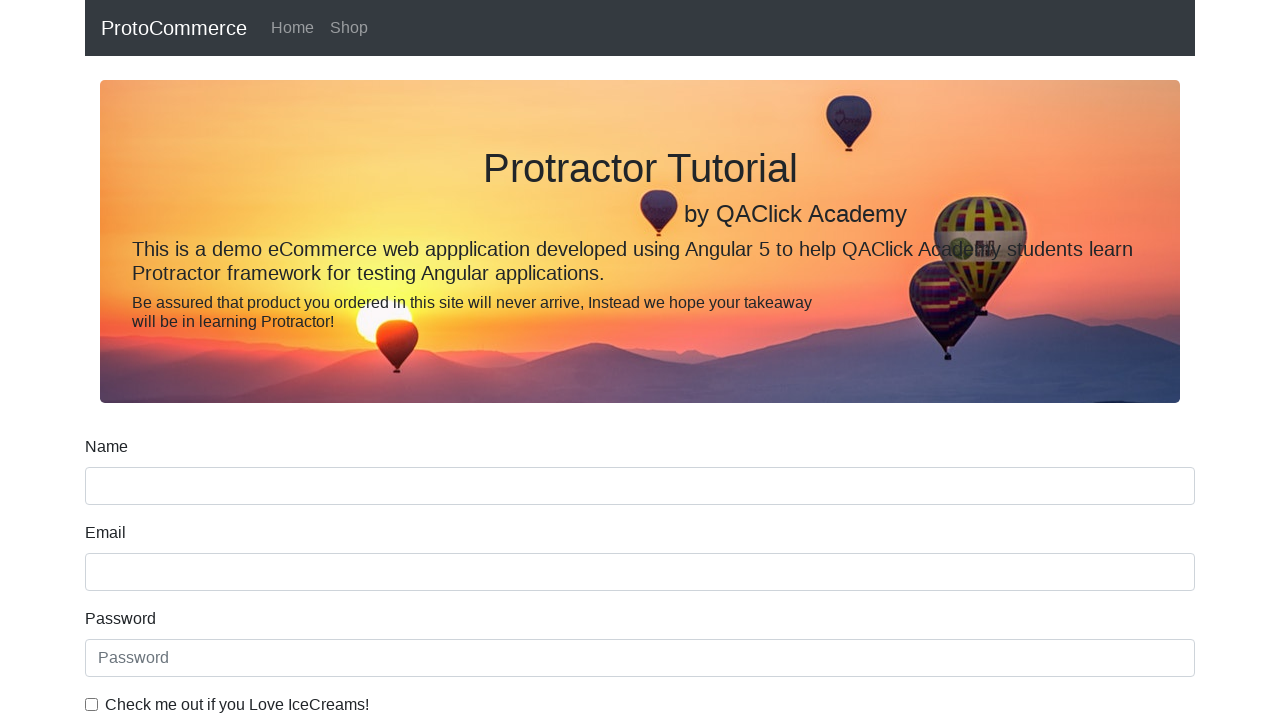

Checked the ice cream checkbox at (92, 704) on internal:label="Check me out if you Love IceCreams!"i
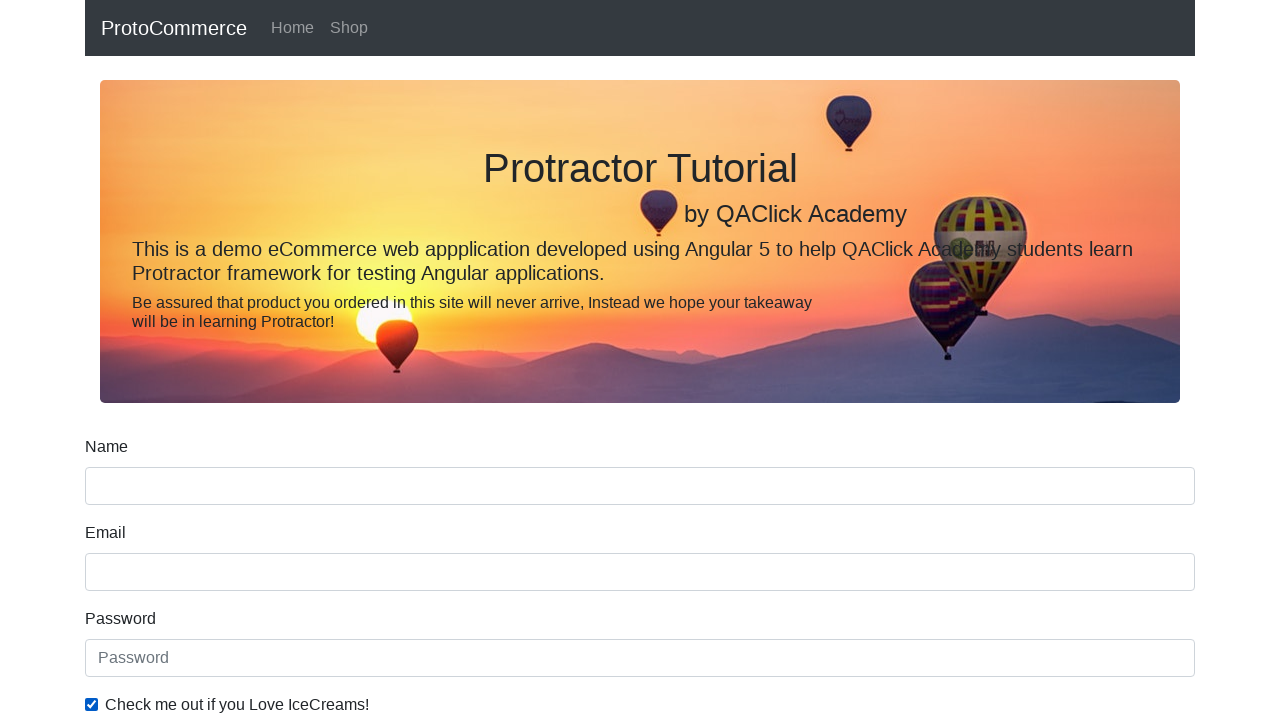

Selected Employed radio button at (326, 360) on internal:label="Employed"i
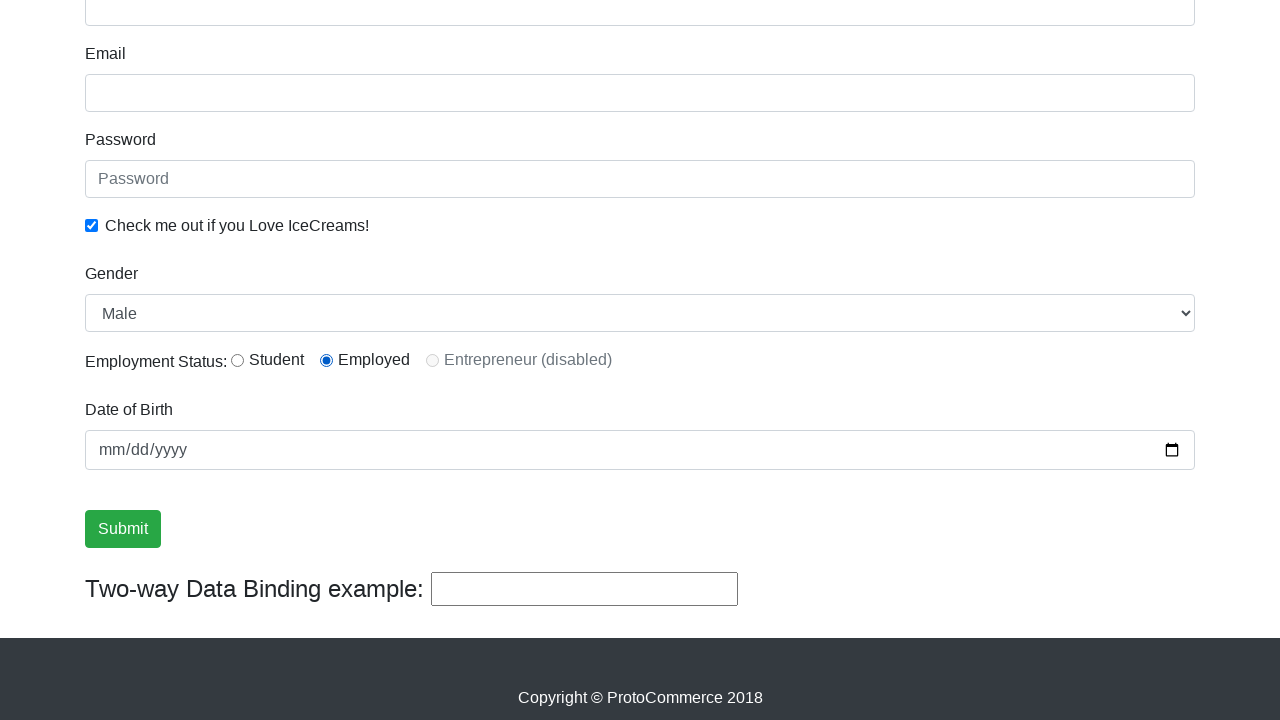

Selected Male from Gender dropdown on internal:label="Gender"i
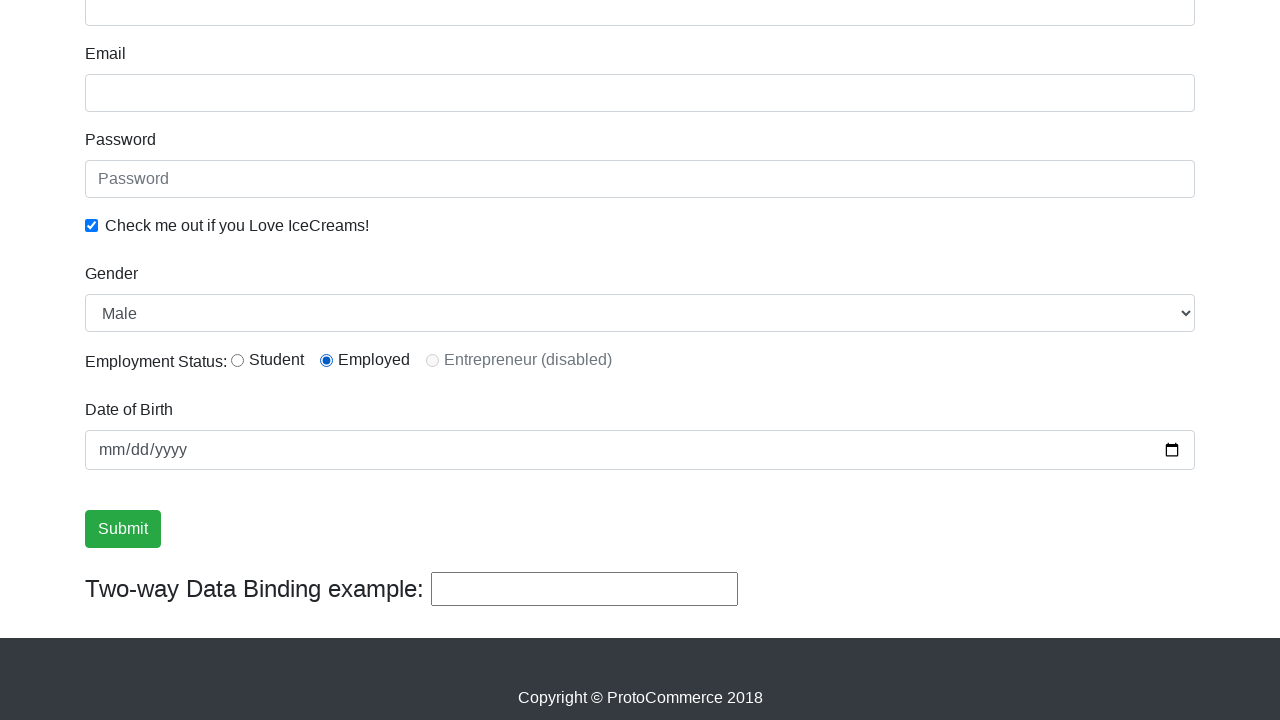

Filled password field with credentials on internal:attr=[placeholder="Password"i]
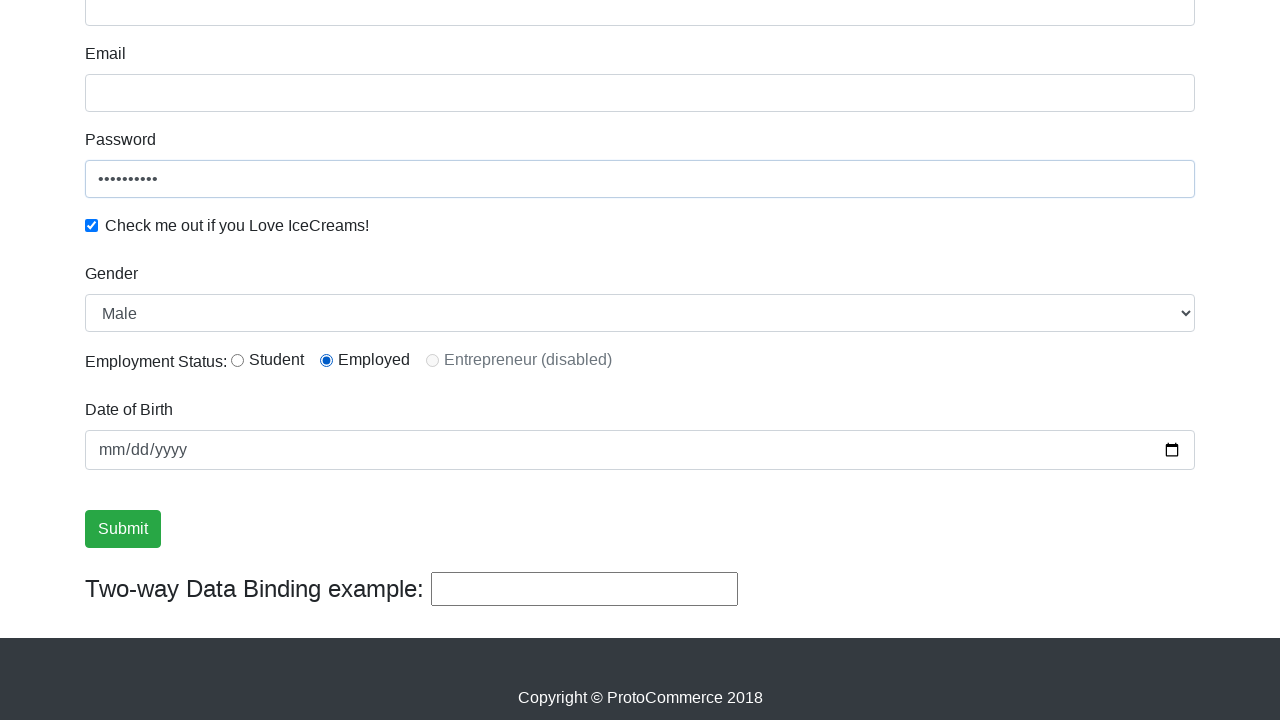

Clicked Submit button to submit the form at (123, 529) on internal:role=button[name="Submit"i]
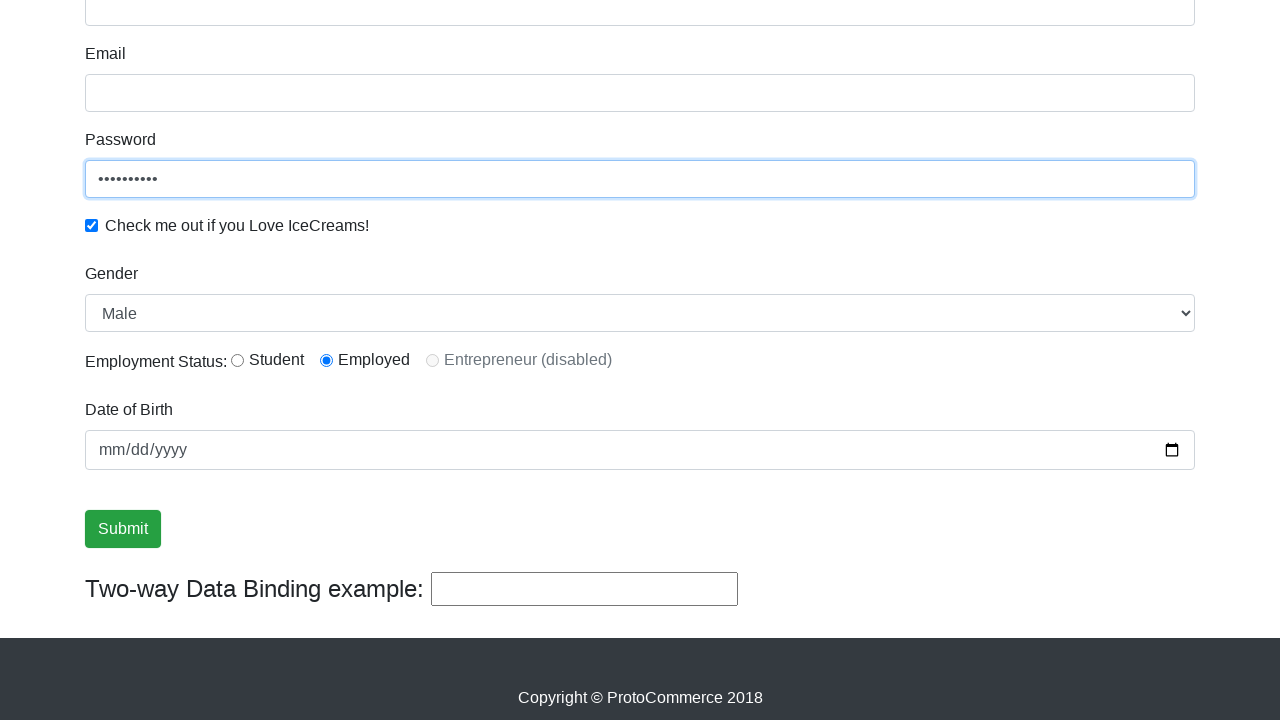

Form submission success message appeared
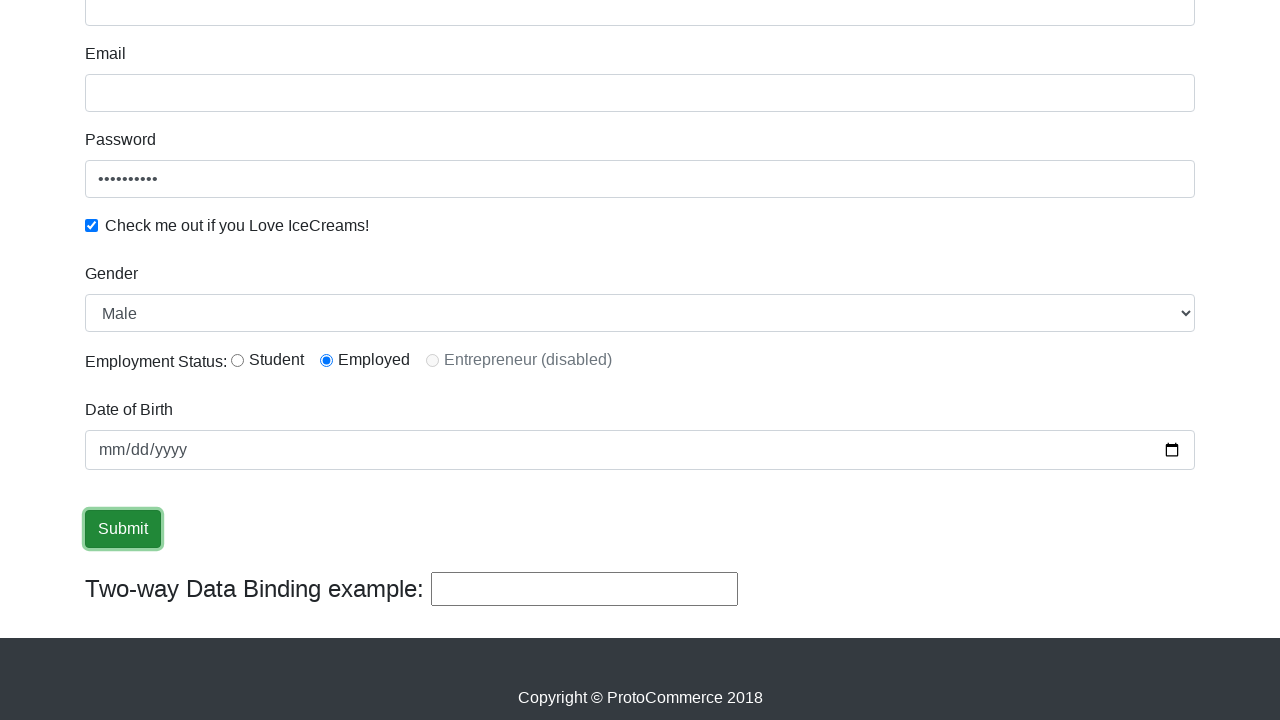

Navigated to Shop page at (349, 28) on internal:role=link[name="Shop"i]
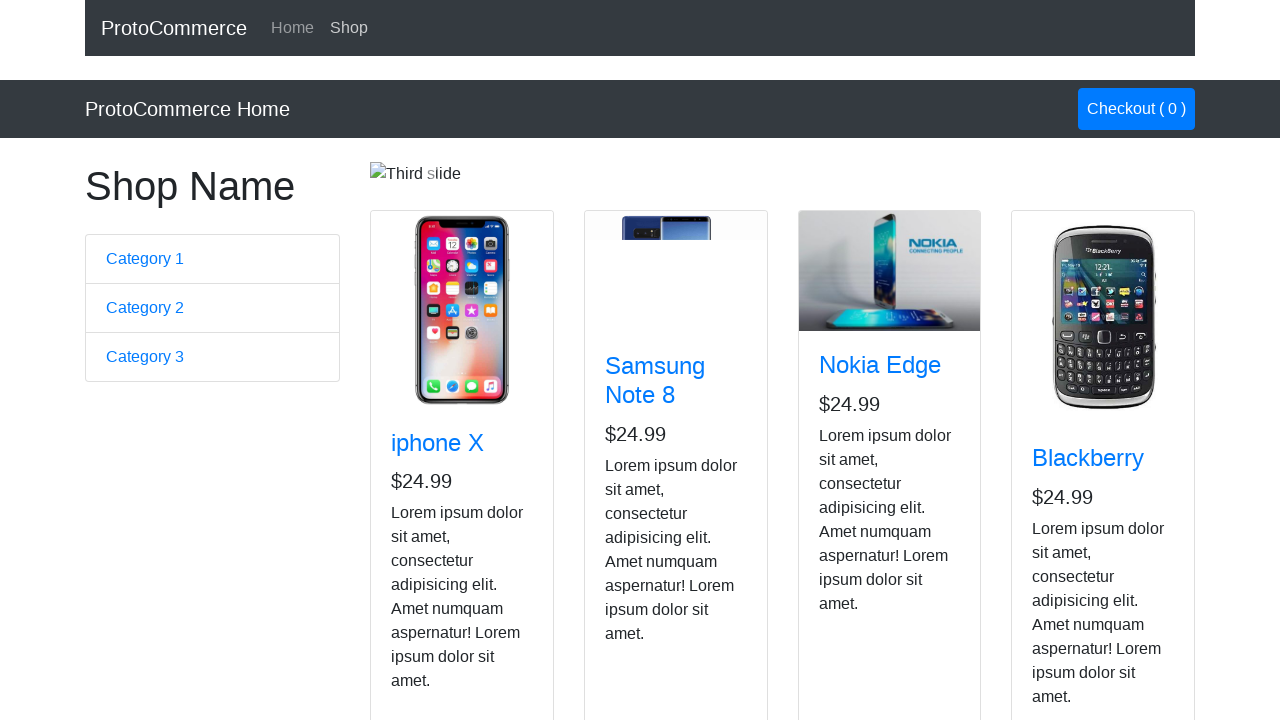

Added Nokia Edge product to cart at (854, 528) on app-card >> internal:has-text="Nokia Edge"i >> internal:role=button
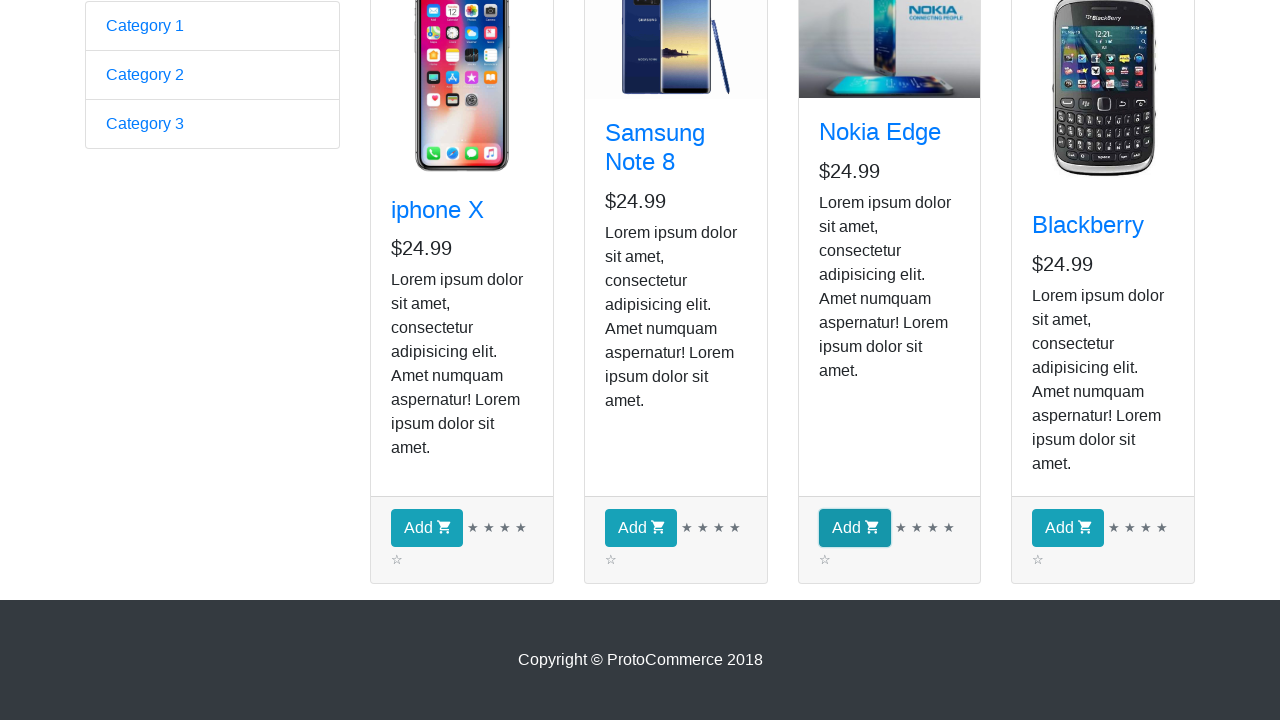

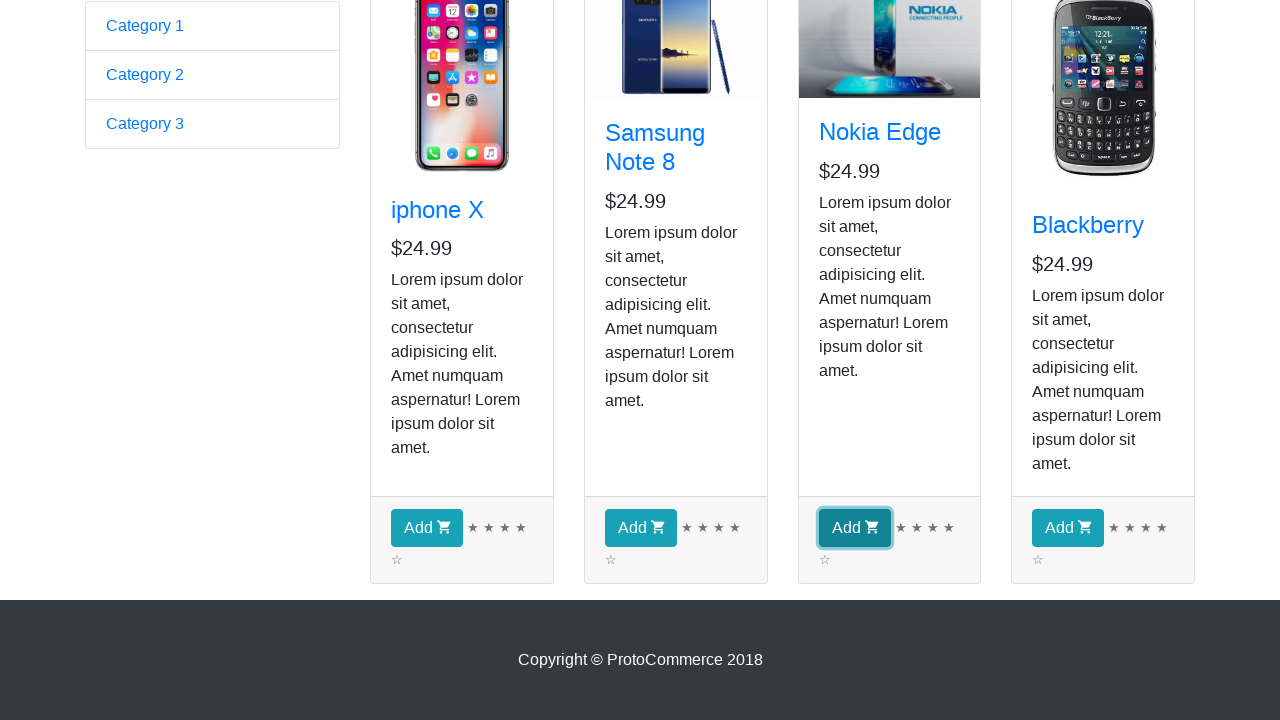